Tests filtering posts by newest first and verifies they are sorted by time

Starting URL: https://news.ycombinator.com

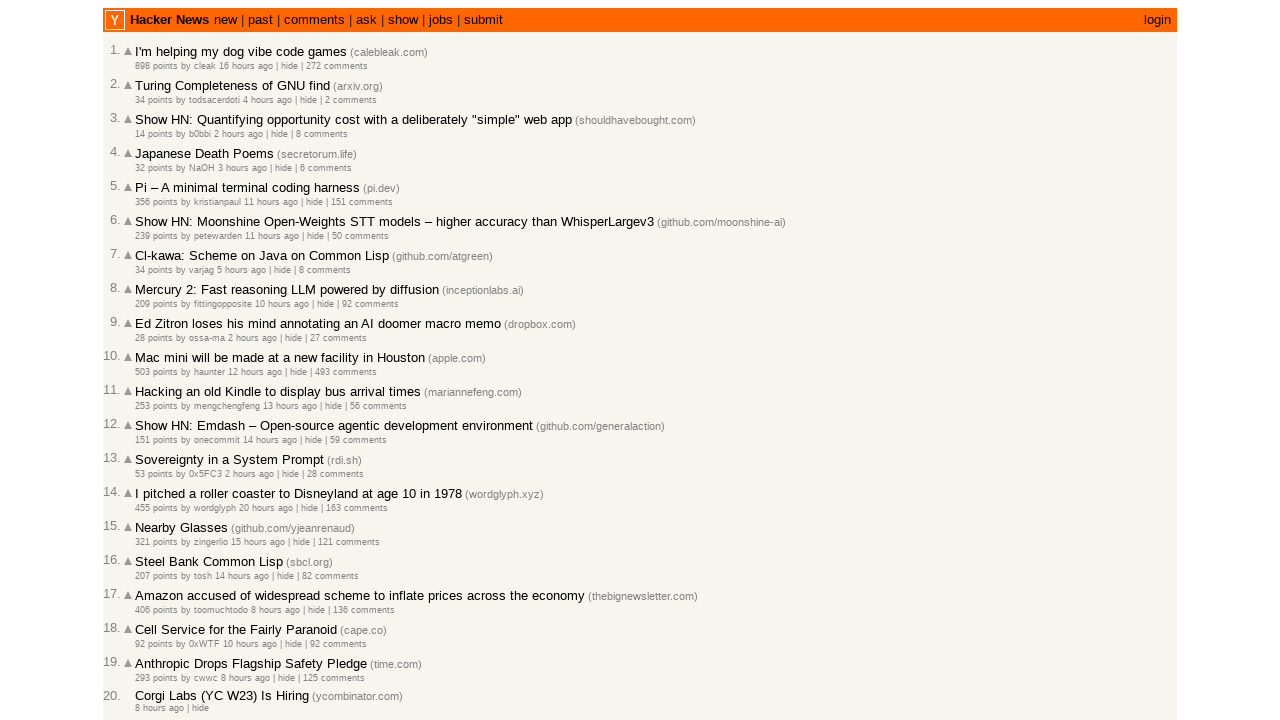

Clicked 'new' filter link to sort posts by newest first at (169, 20) on a:has-text('new')
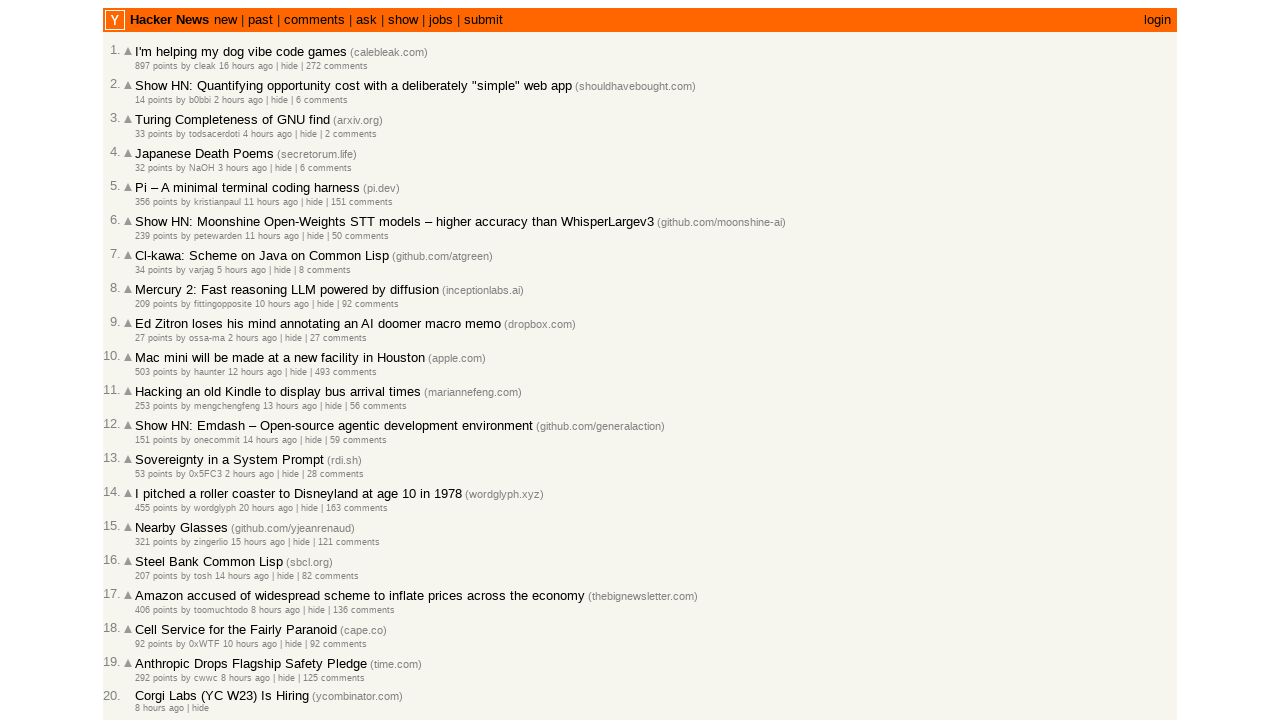

Age elements loaded, verifying posts are sorted by time
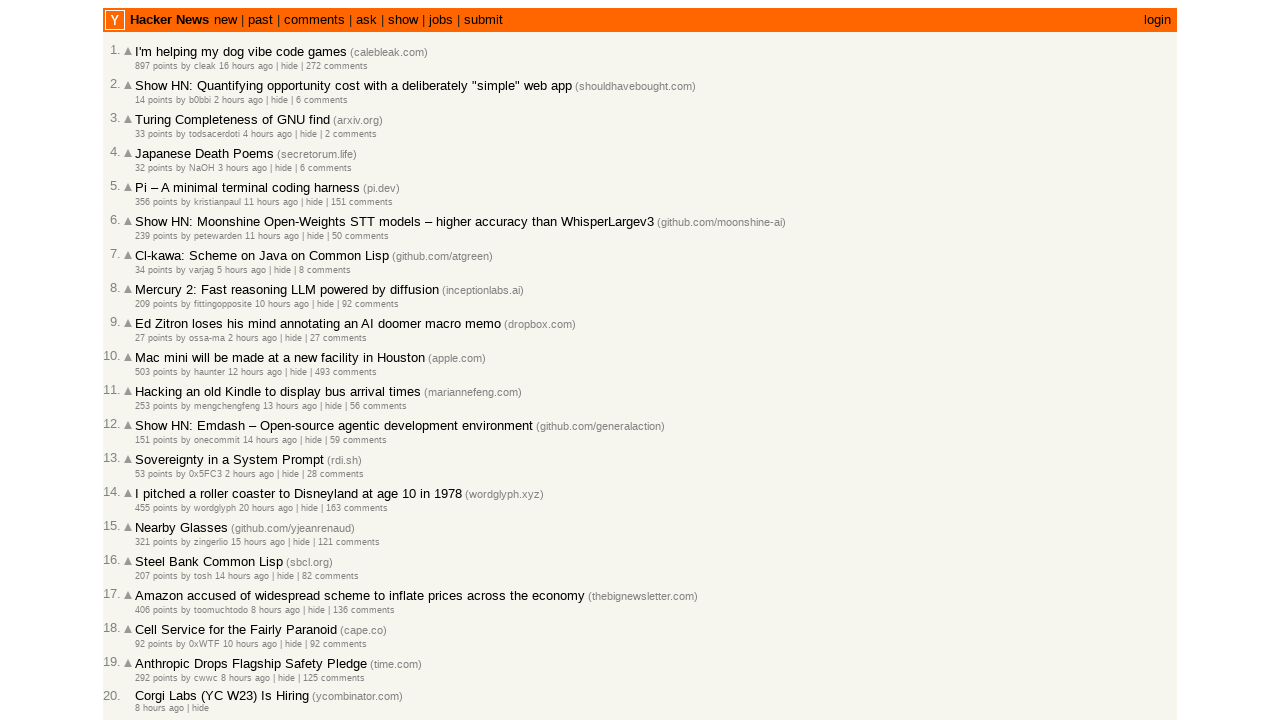

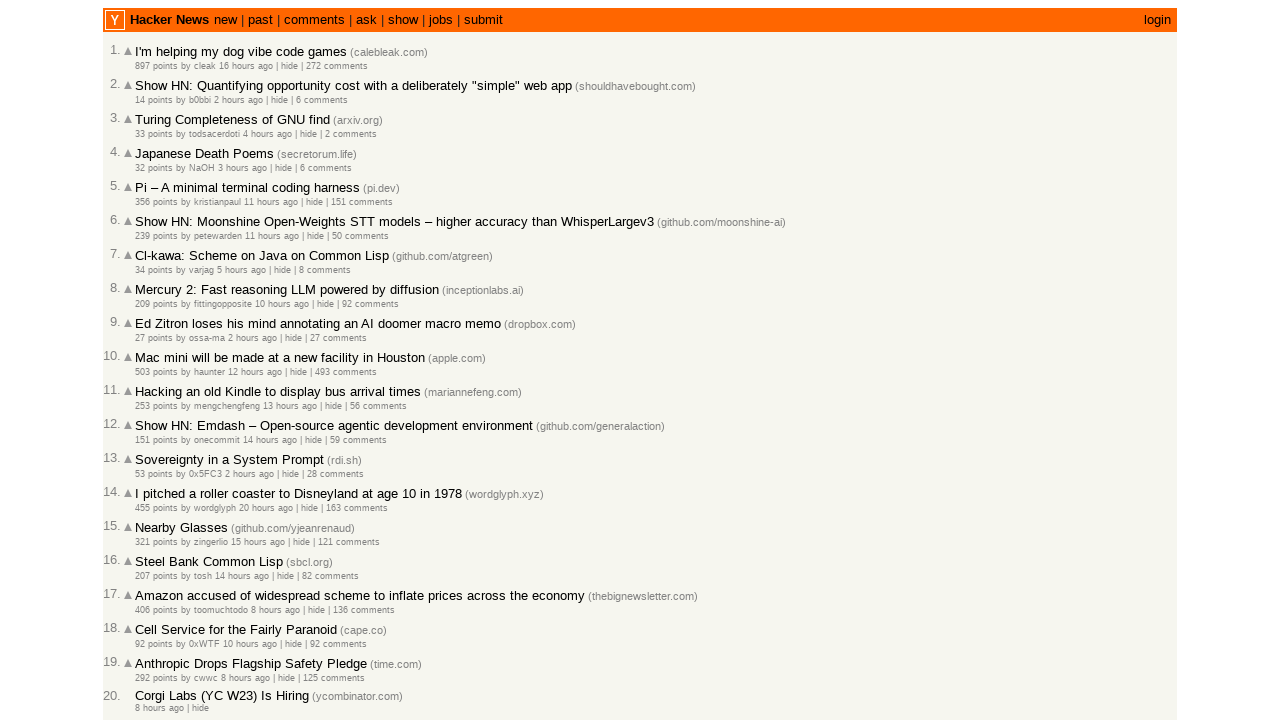